Tests user registration functionality on demoblaze.com by opening the signup modal, filling in username and password fields, and submitting the registration form

Starting URL: https://www.demoblaze.com

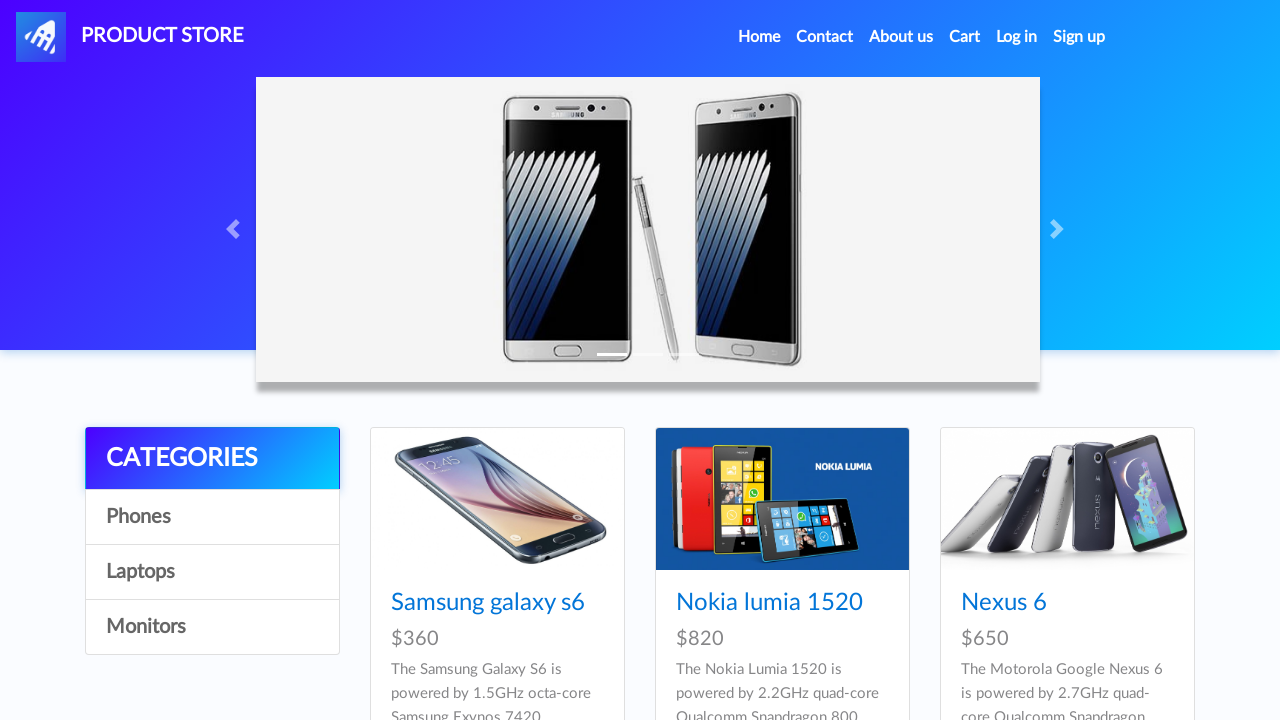

Clicked Sign Up button to open registration modal at (1079, 37) on #signin2
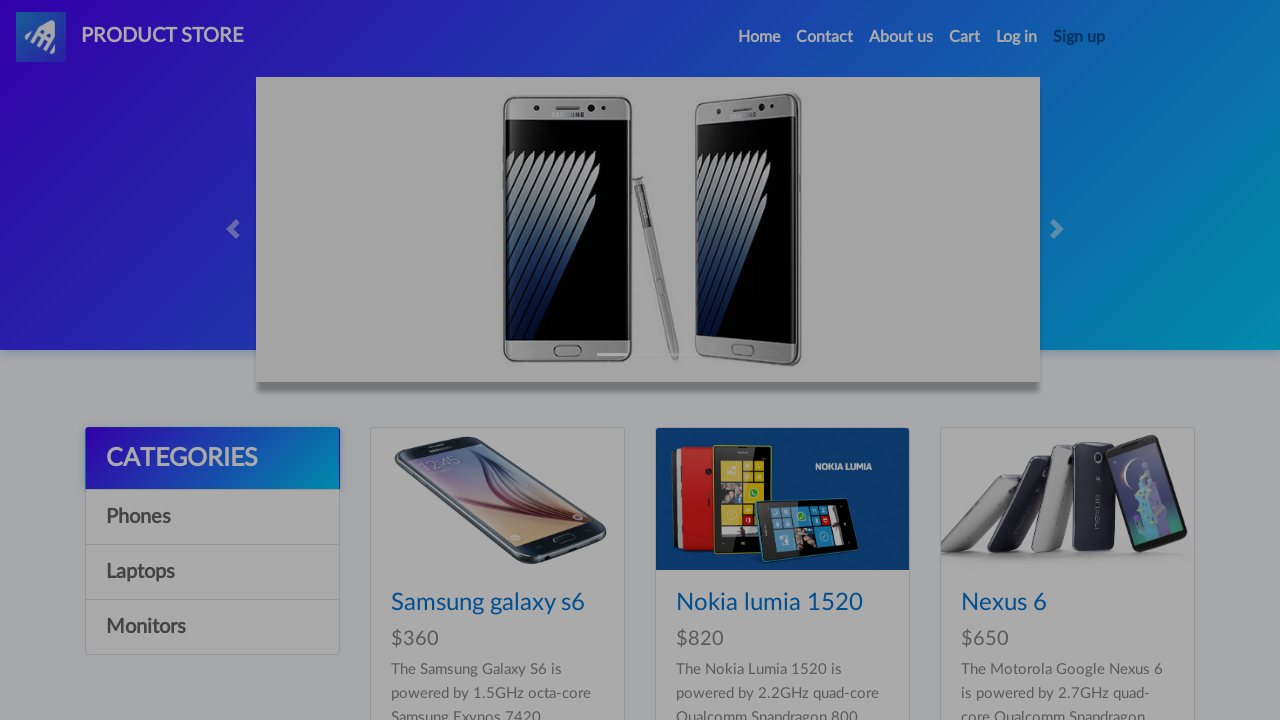

Username field became visible
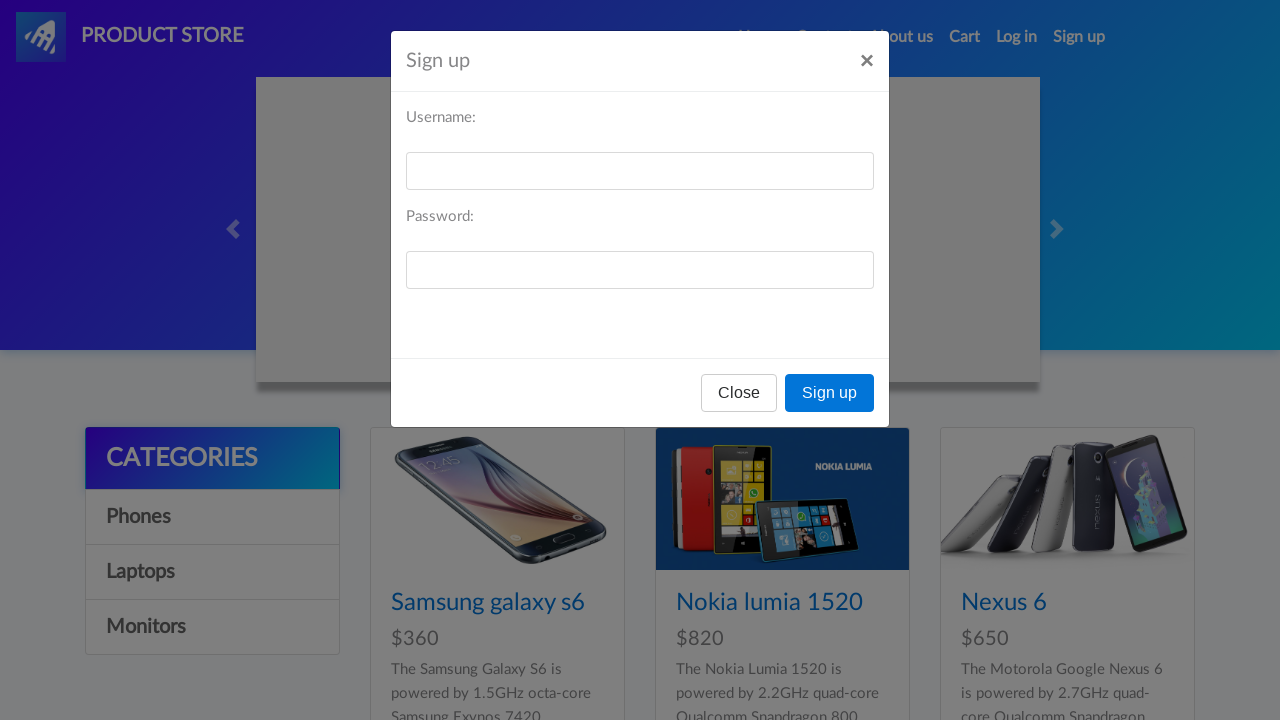

Filled username field with 'testuser847392' on #sign-username
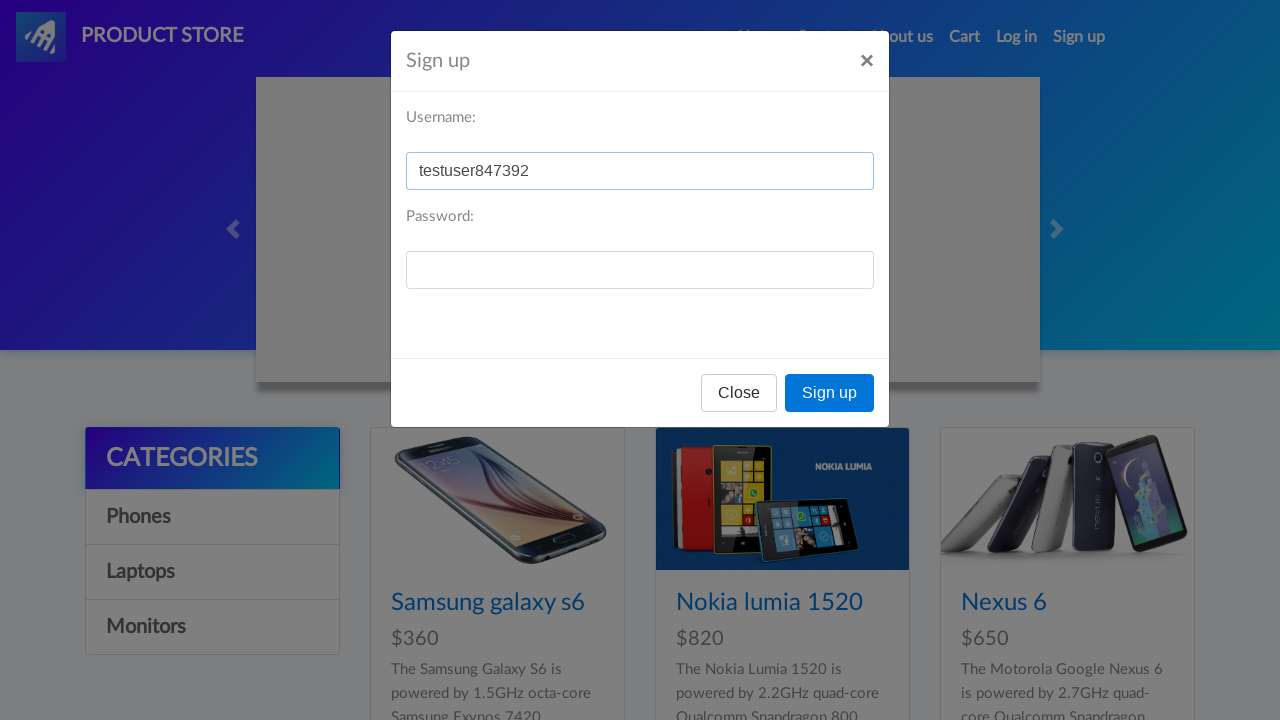

Filled password field with 'TestPass123!' on #sign-password
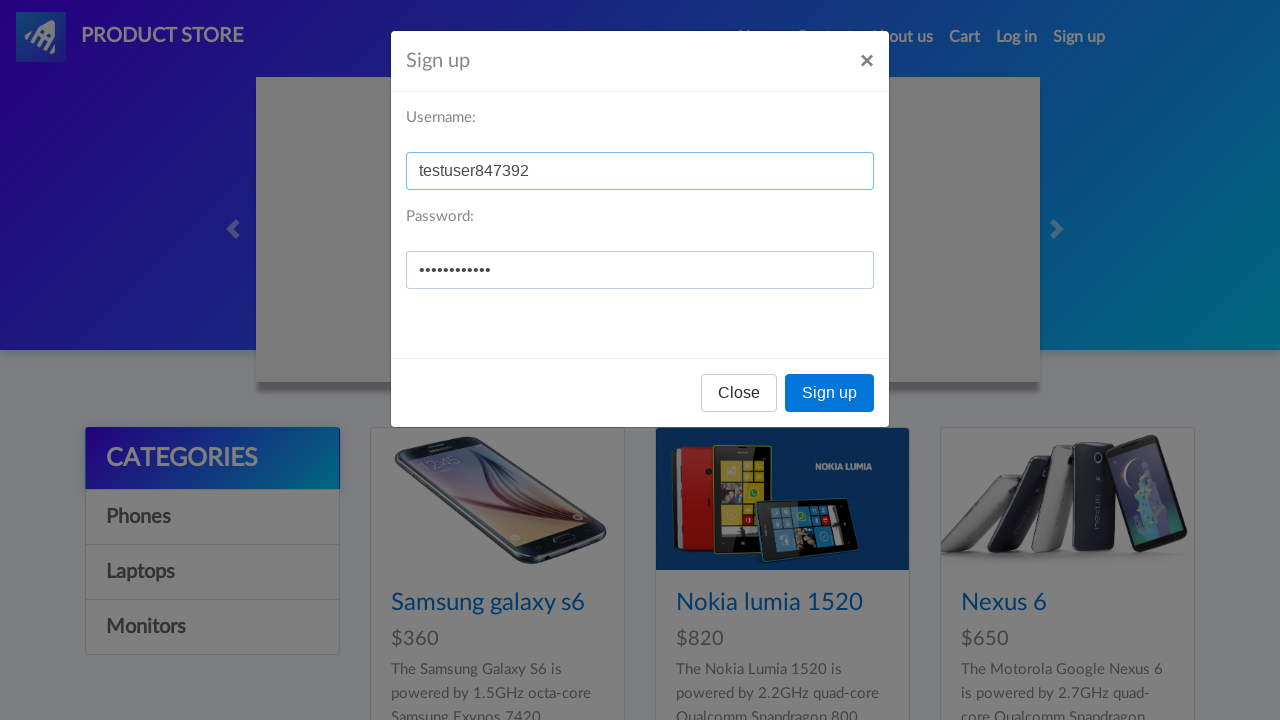

Clicked the Sign Up button in the modal to submit registration form at (830, 393) on xpath=//*[@id='signInModal']/div/div/div[3]/button[2]
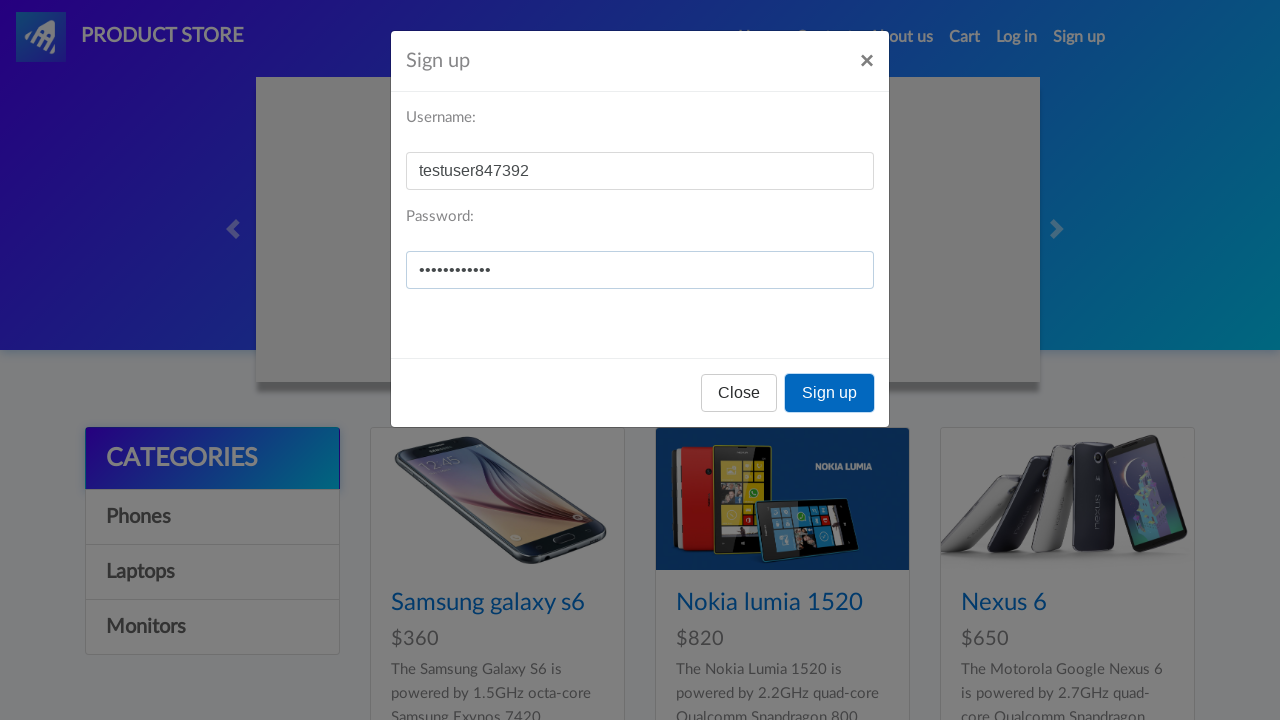

Set up dialog handler to accept registration confirmation alert
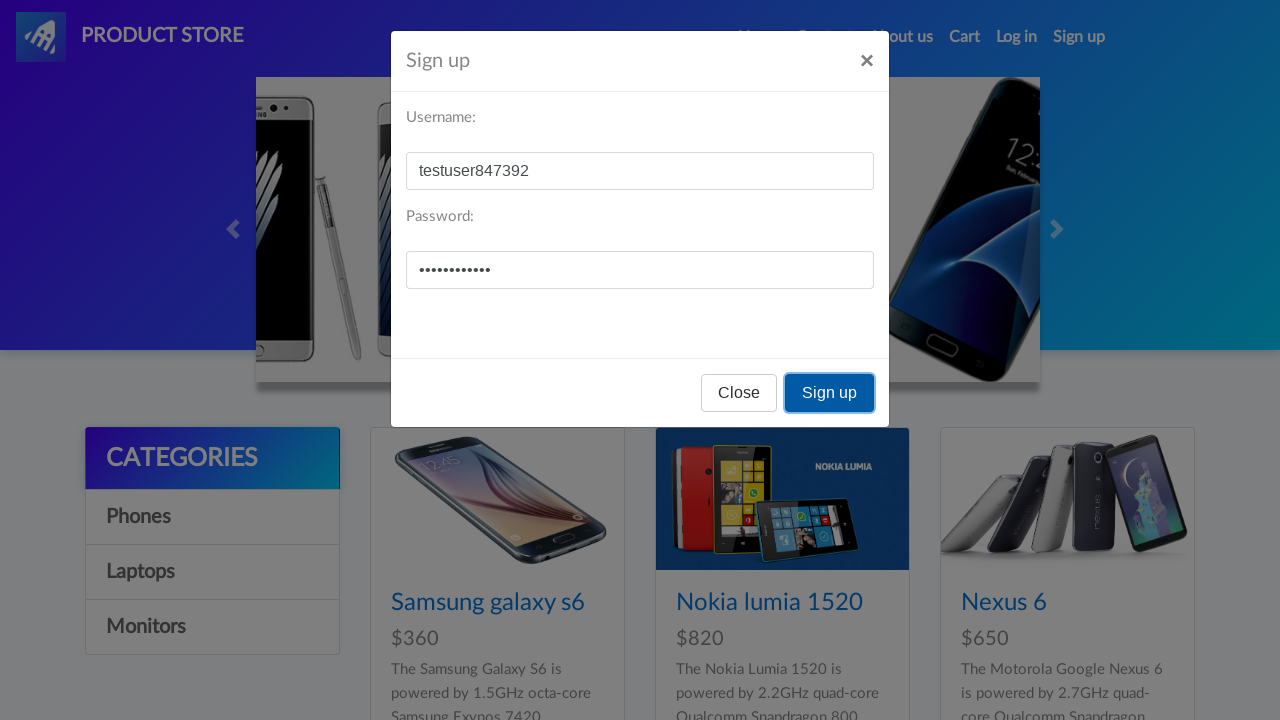

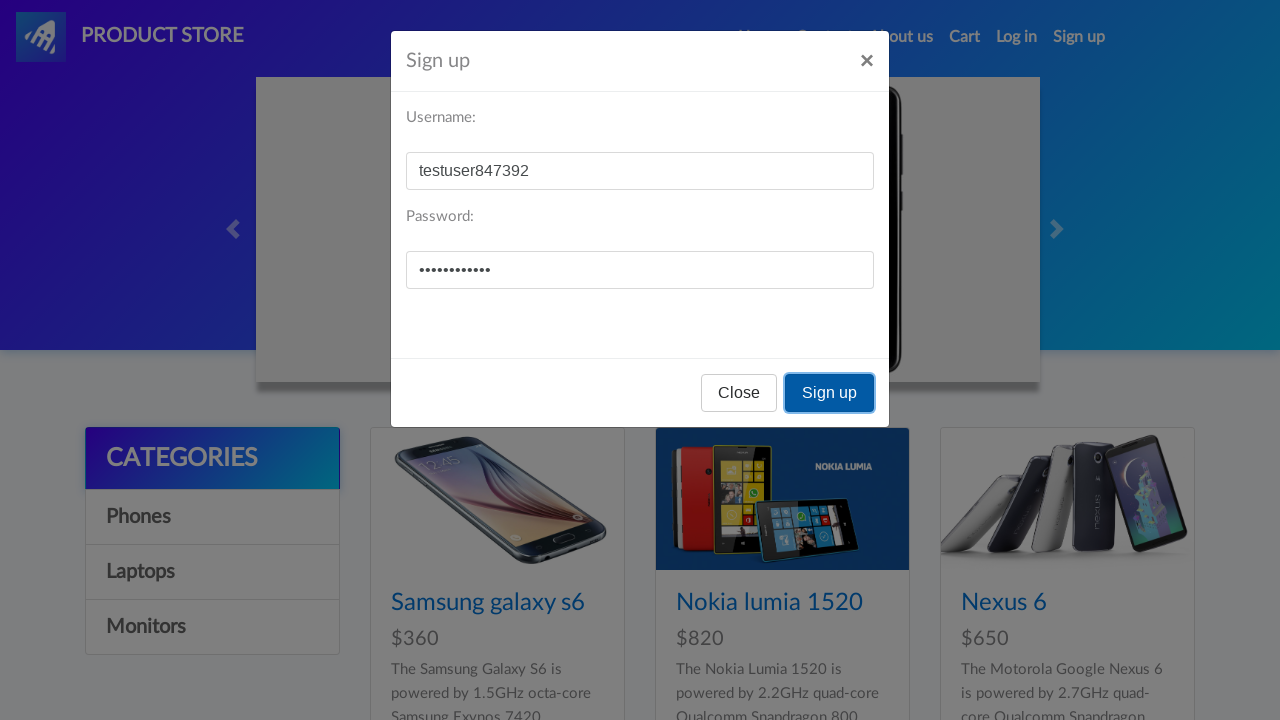